Tests clicking an image element using alt text selector

Starting URL: https://yourairtest.com/

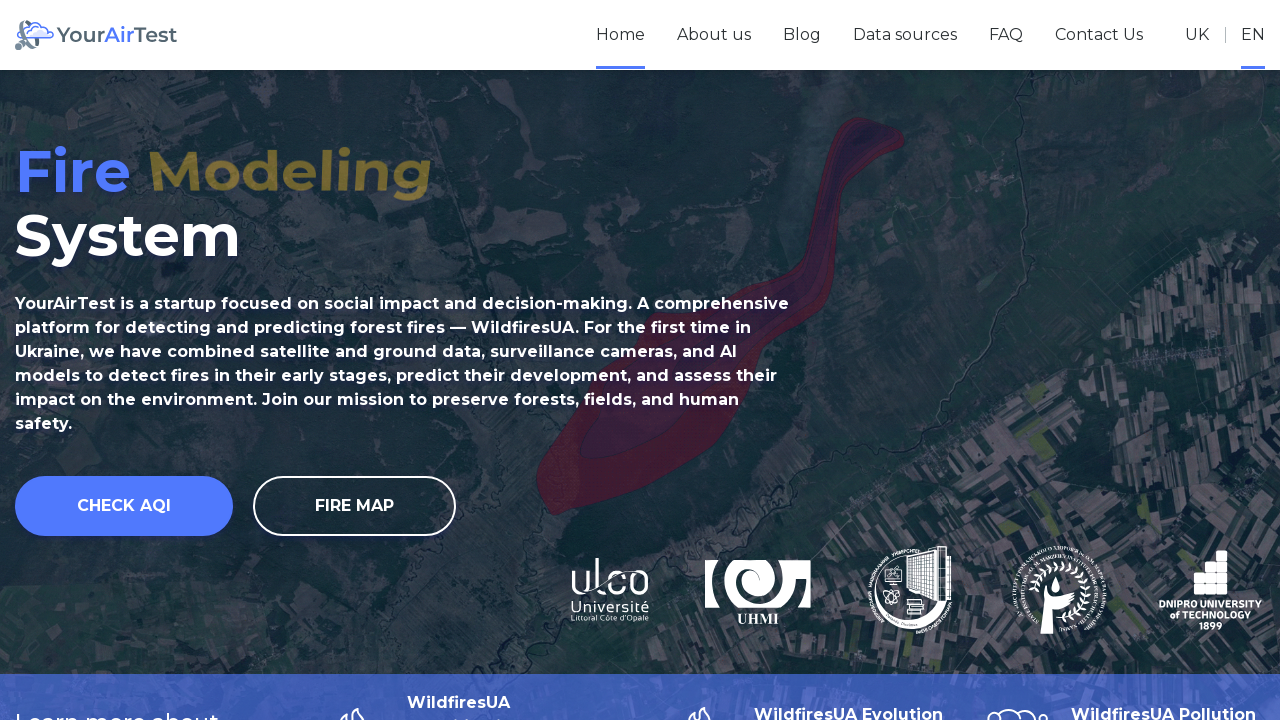

Navigated to https://yourairtest.com/
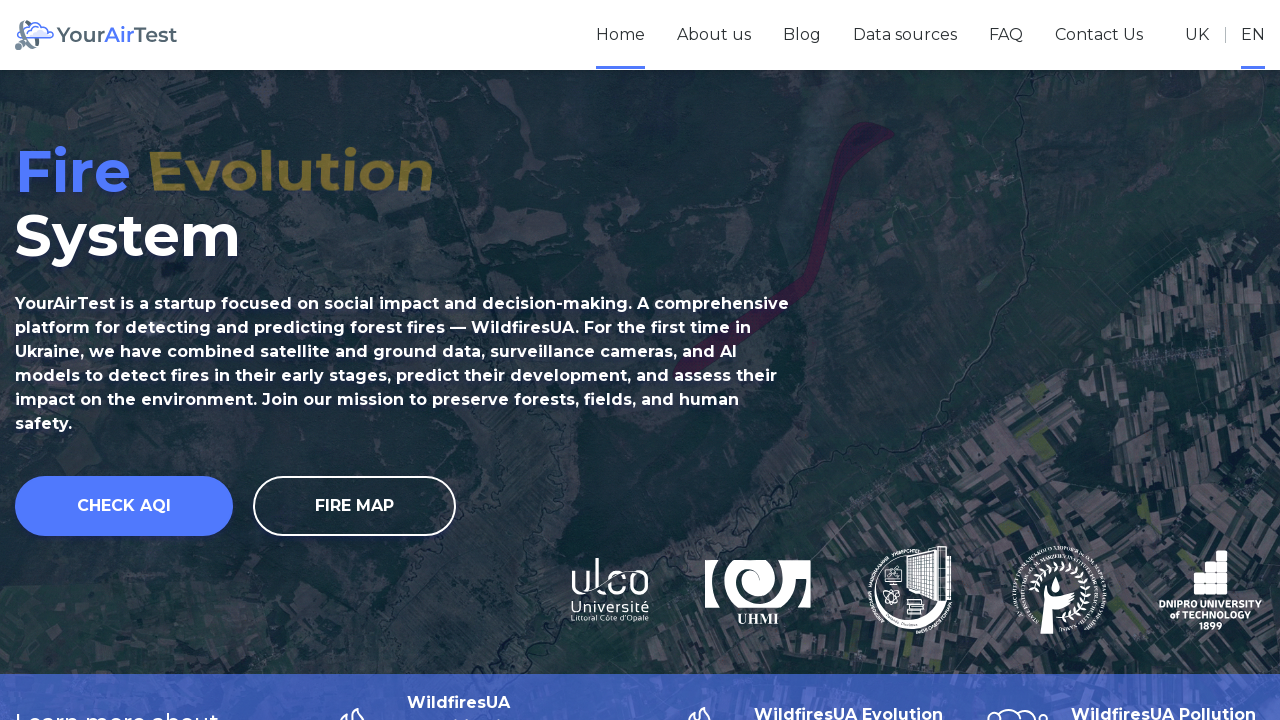

Clicked image element with alt text 'Ukrainian Hydrometeorological Institute' at (760, 590) on internal:attr=[alt="Ukrainian Hydrometeorological Institute"i]
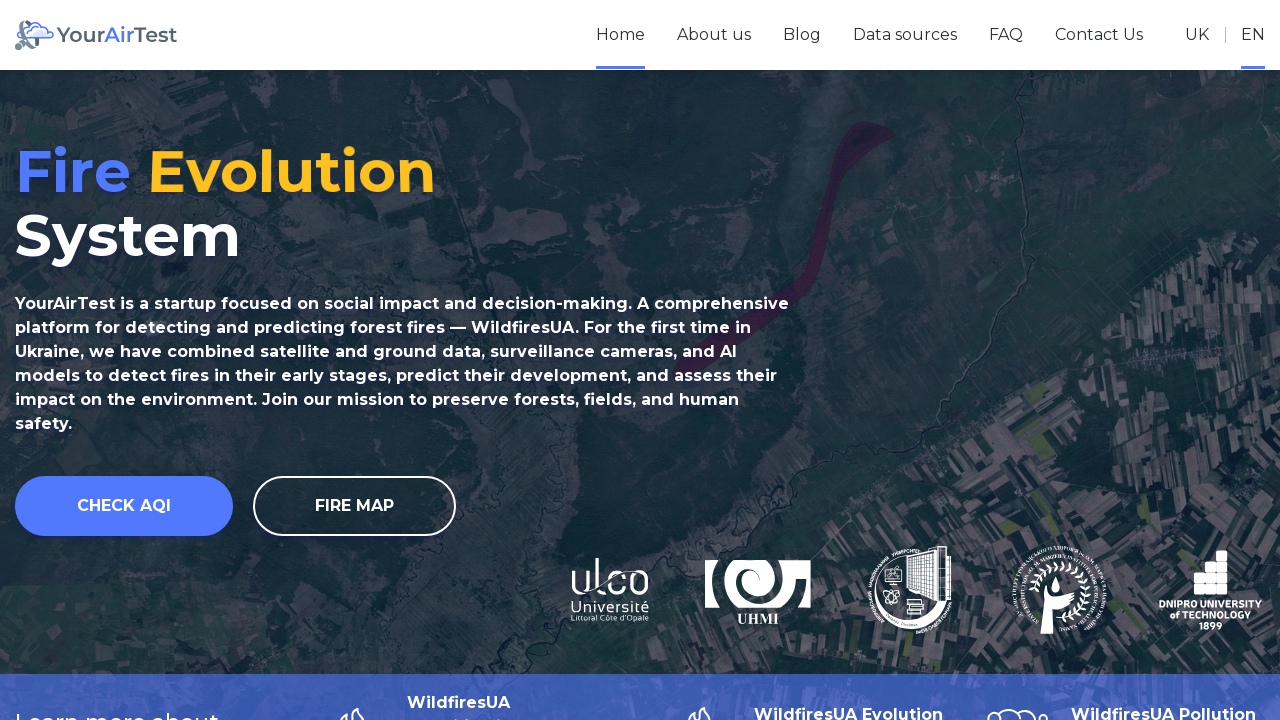

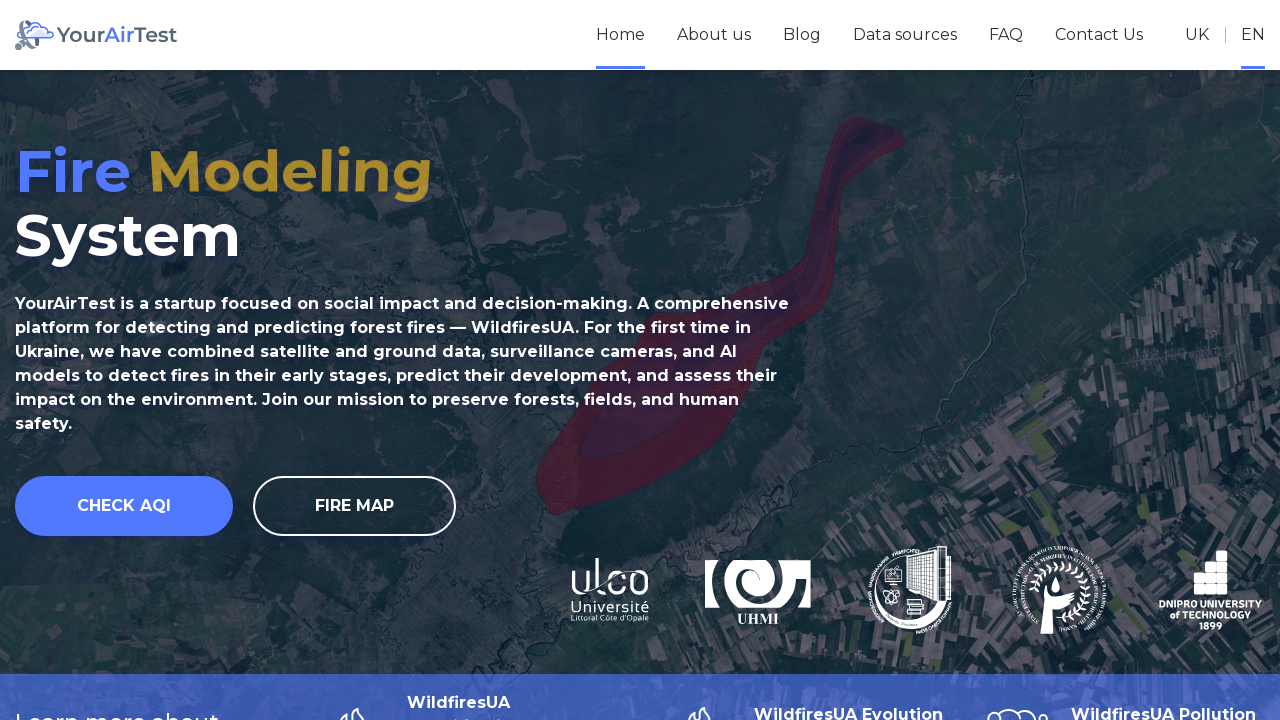